Navigates to the Advantage Online Shopping homepage and clicks on the Speakers category to verify the URL contains "Speakers"

Starting URL: http://advantageonlineshopping.com/#/

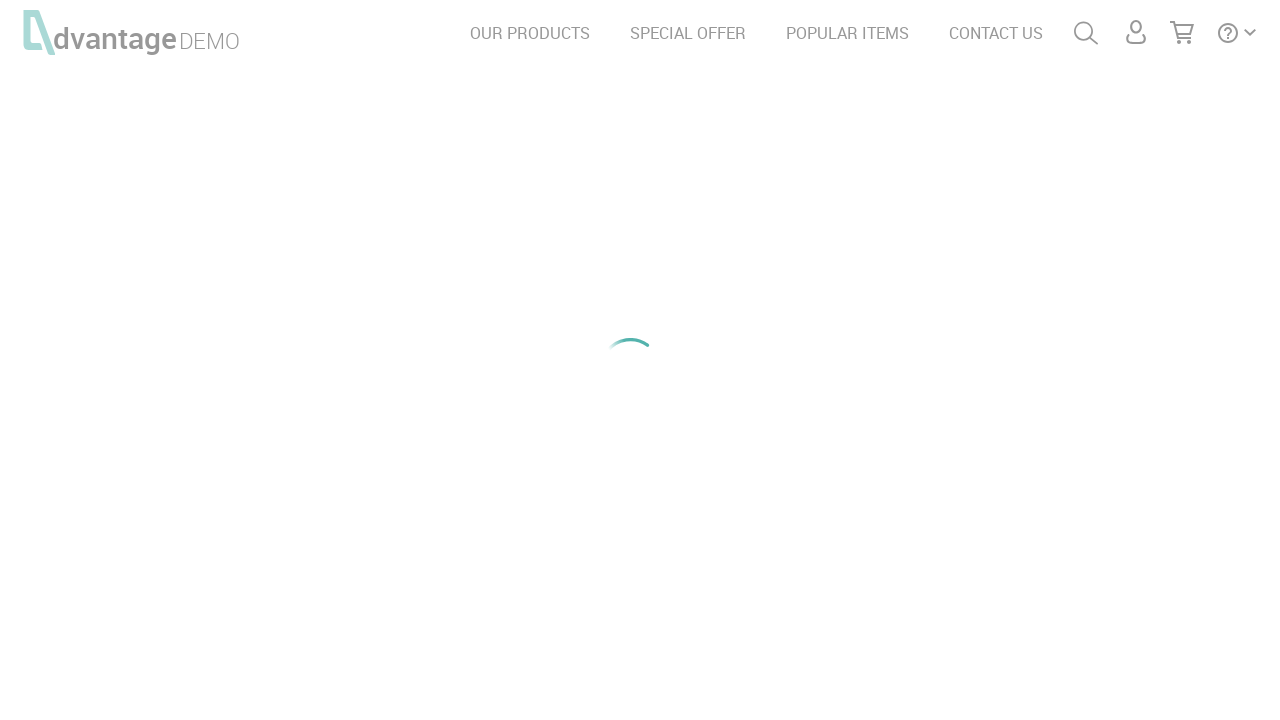

Waited for Advantage Online Shopping homepage to load
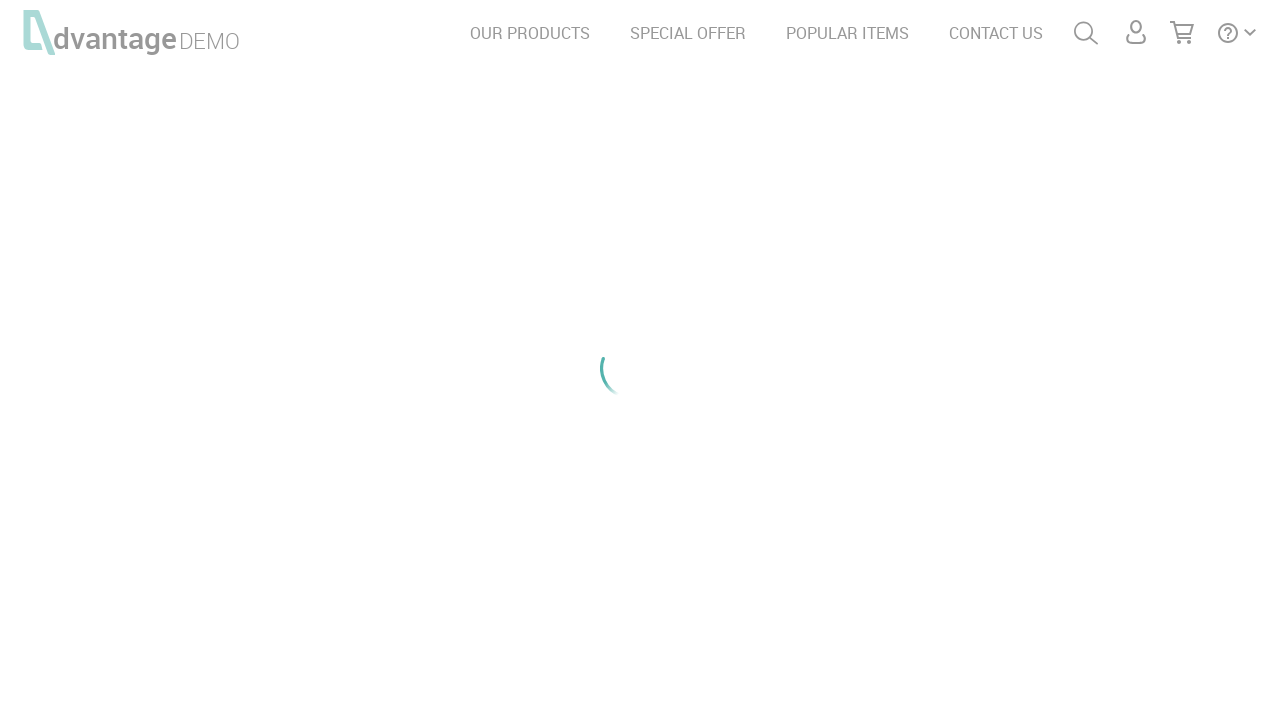

Clicked on the Speakers category at (218, 206) on #speakersImg, a[href*='speakers'], .categoryCell:has-text('SPEAKERS')
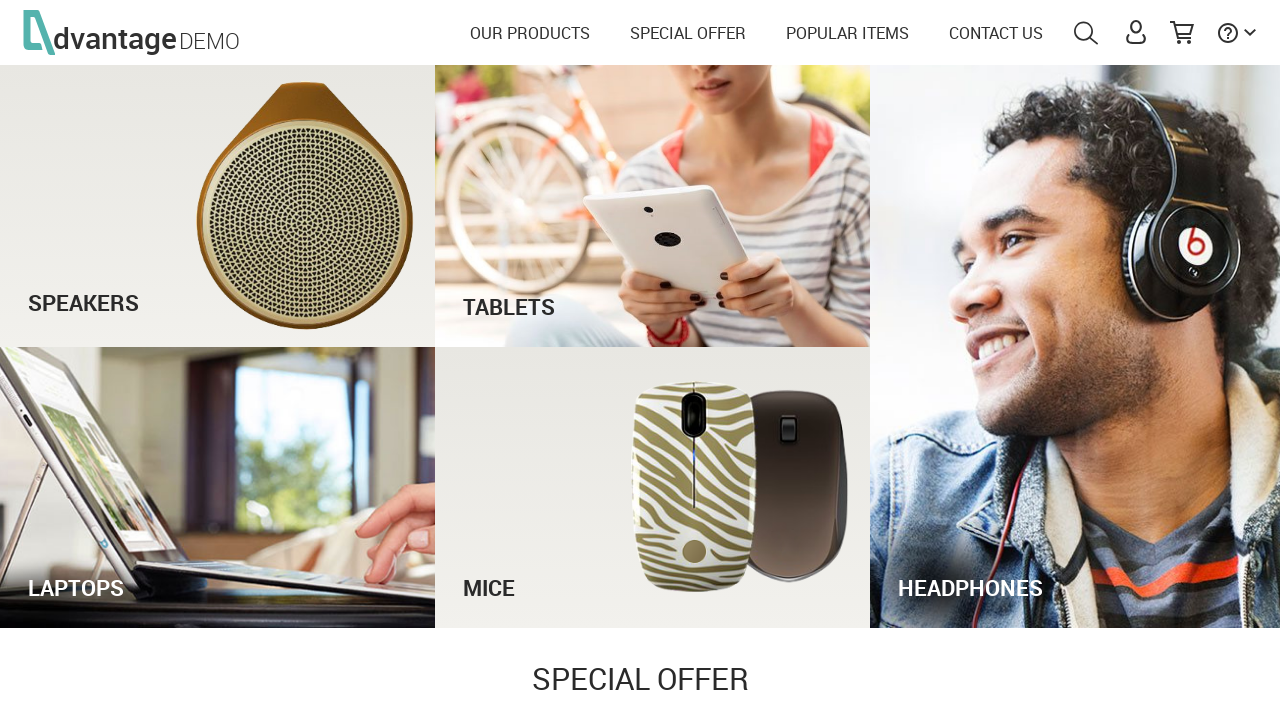

Waited for Speakers page to load after navigation
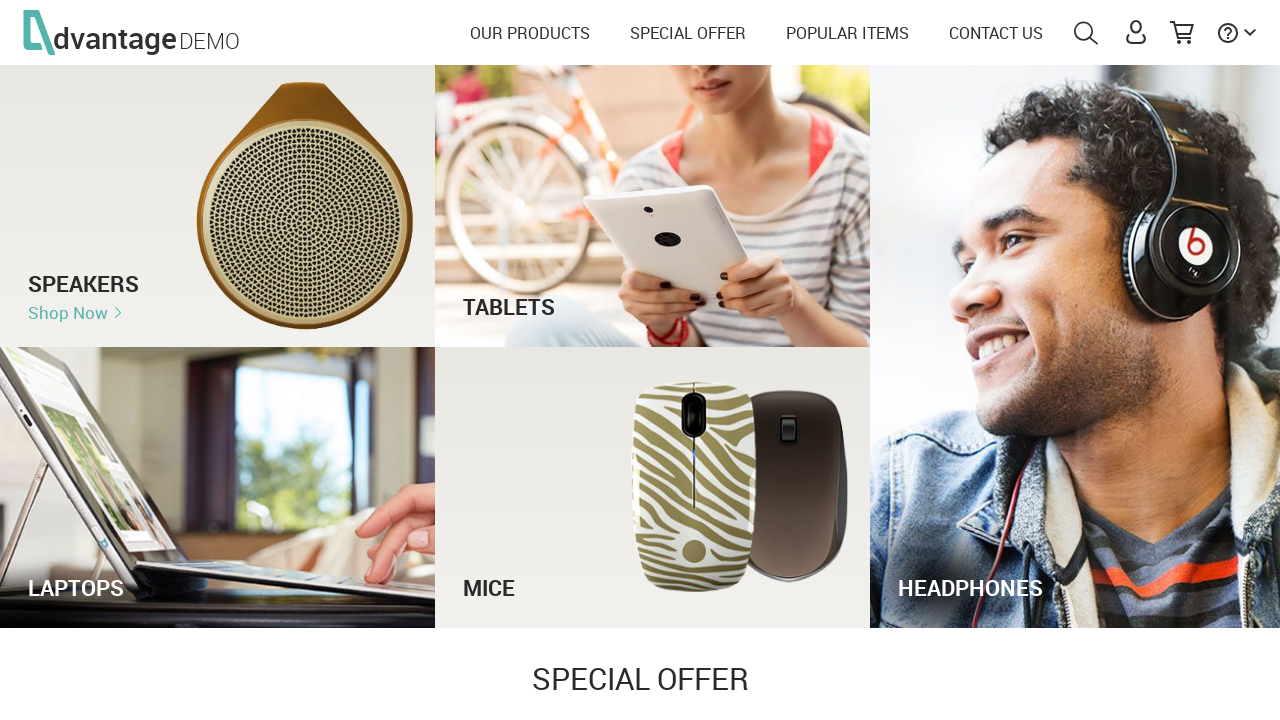

Verified that the URL contains 'Speakers'
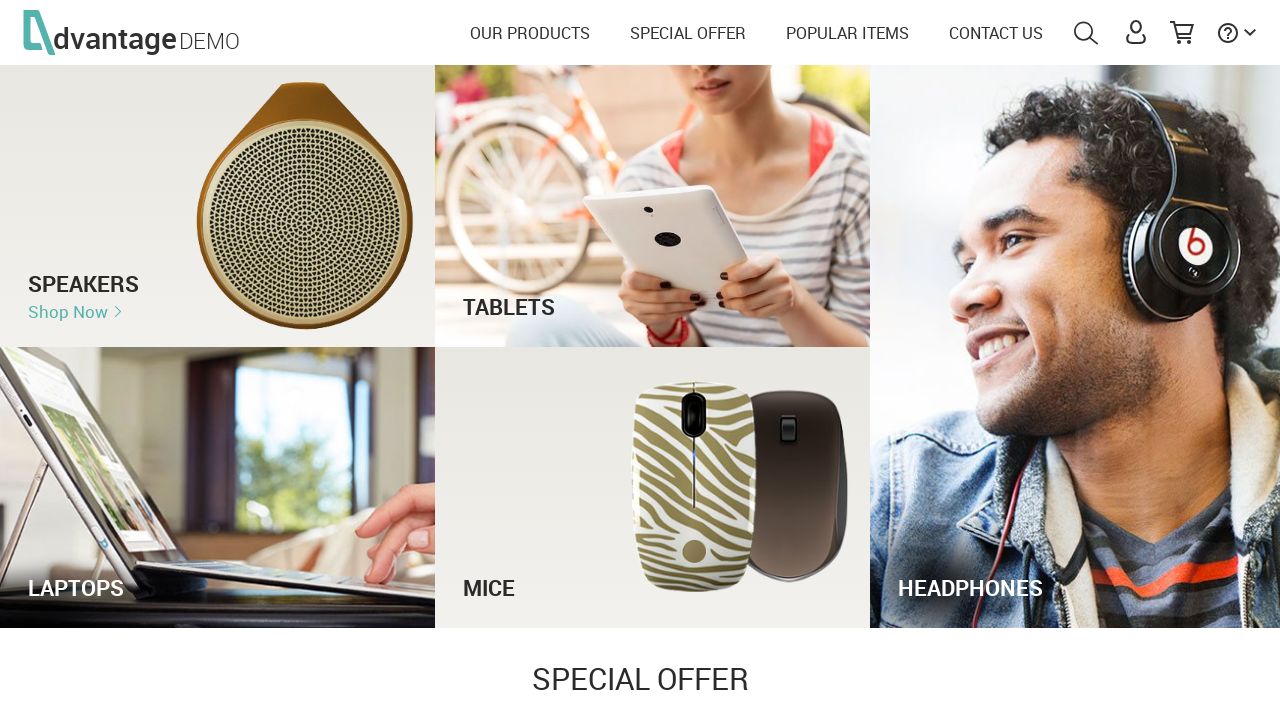

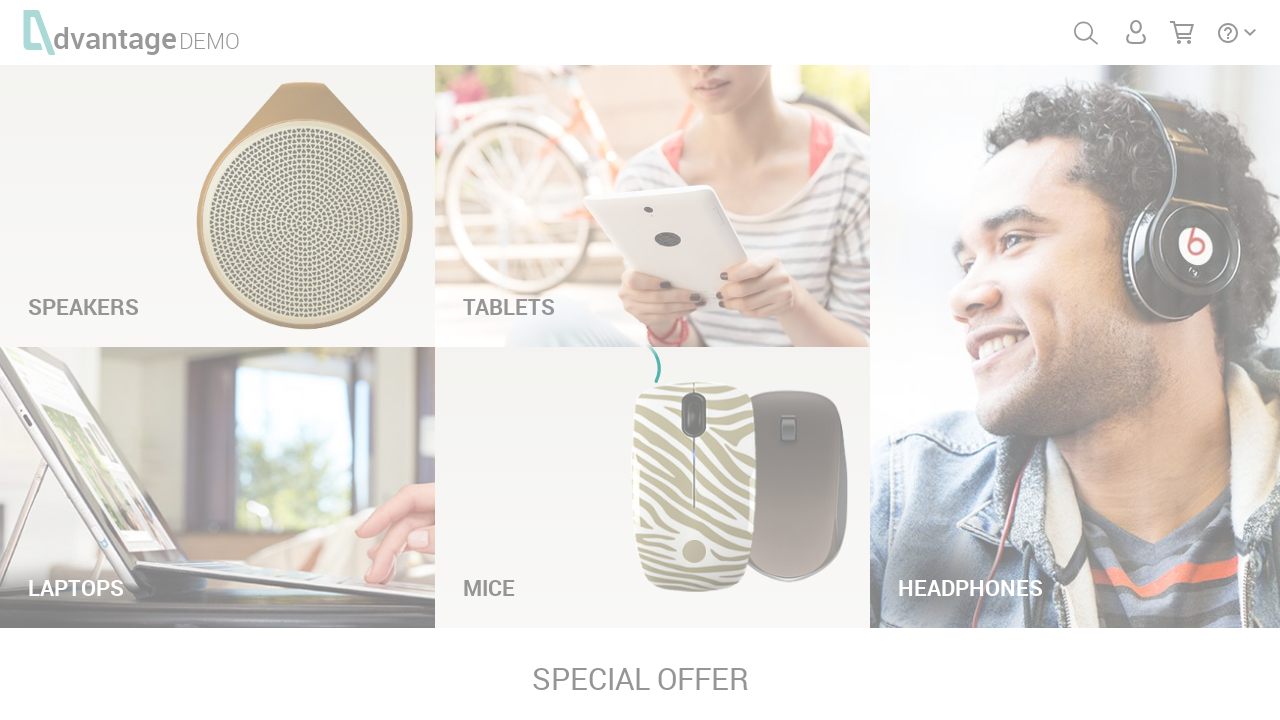